Tests browser window and tab management functionality including opening new tabs, opening new windows, switching between them, and testing navigation history (back/forward).

Starting URL: https://www.selenium.dev/

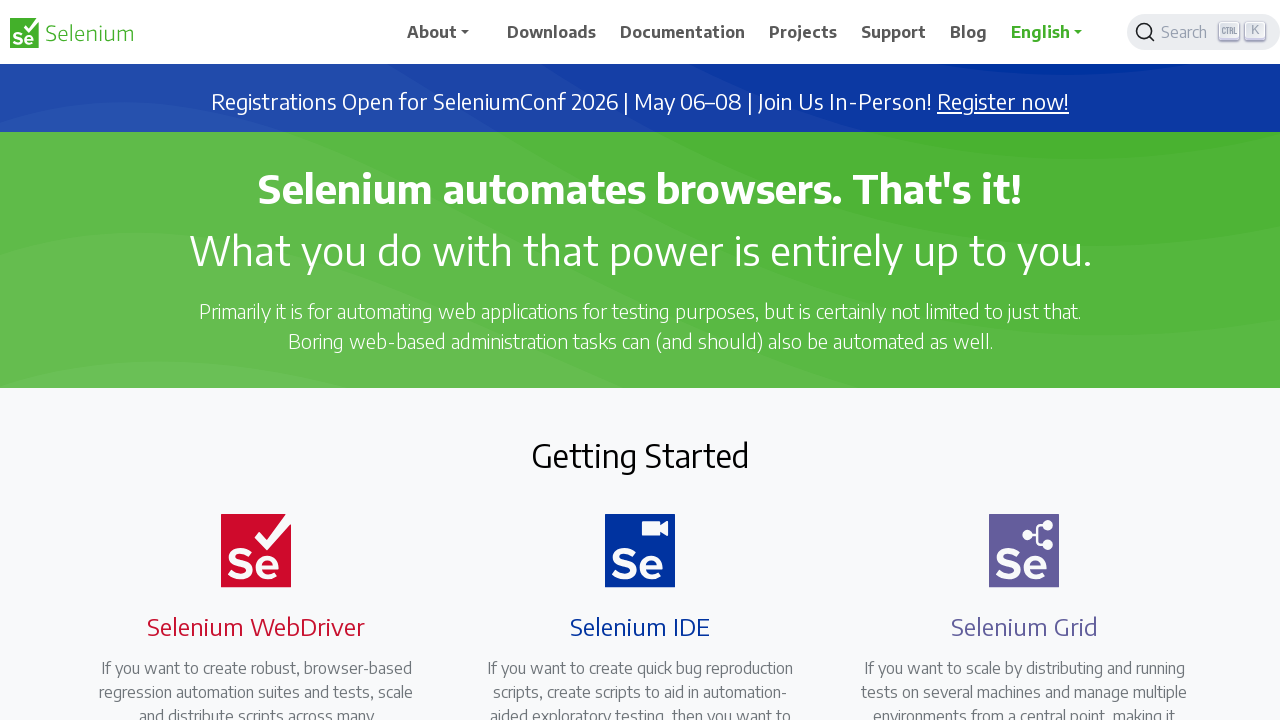

Stored reference to original page at https://www.selenium.dev/
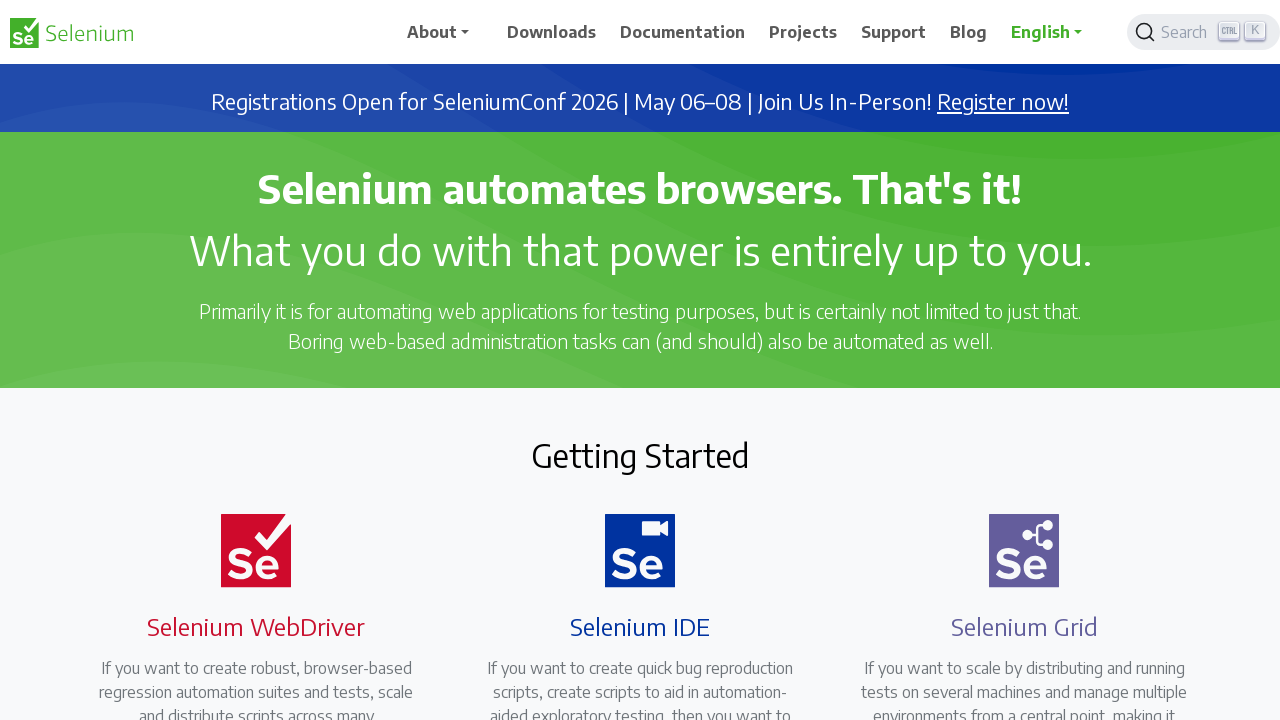

Opened a new tab
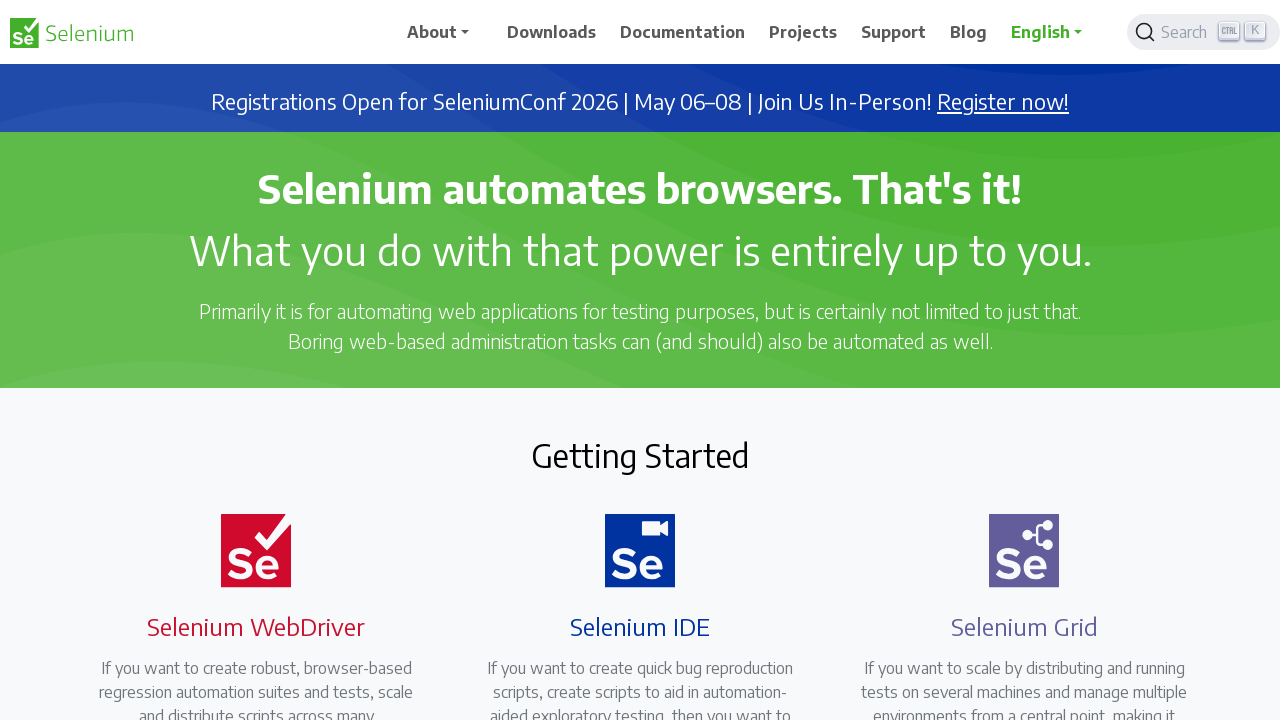

Switched focus to original page
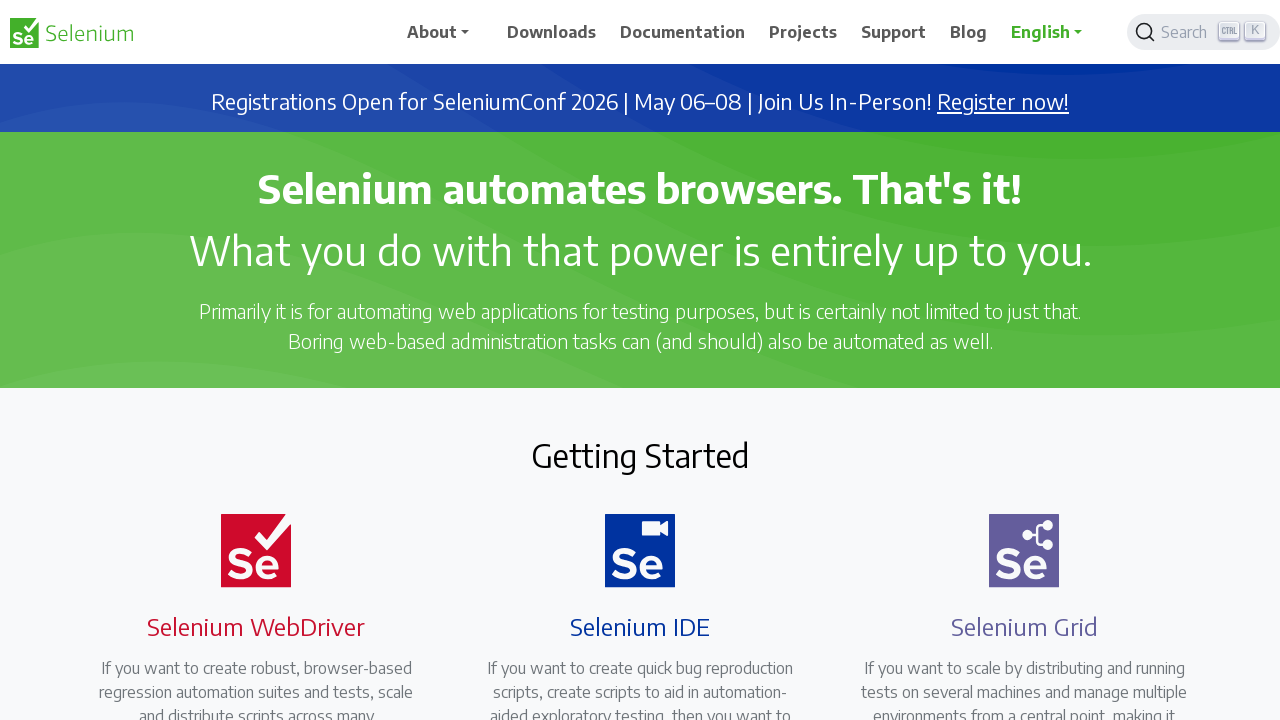

Switched focus to new tab
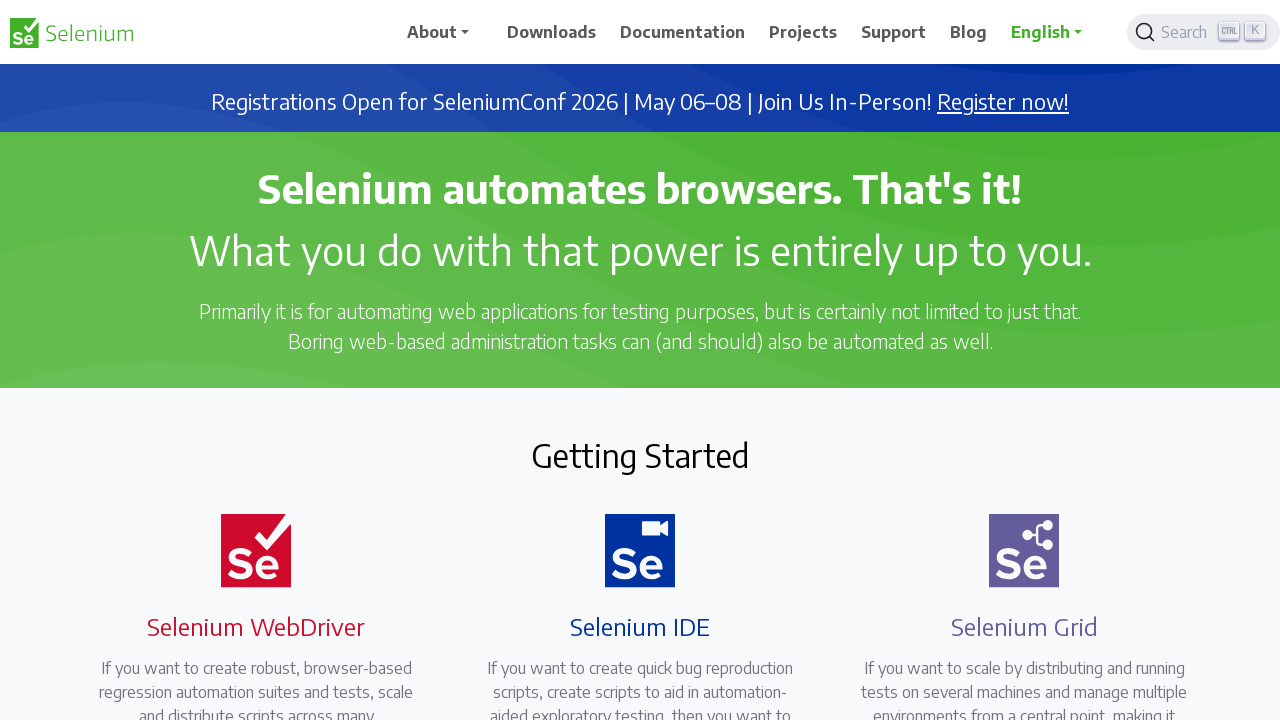

Navigated new tab to https://www.saucedemo.com/v1/index.html
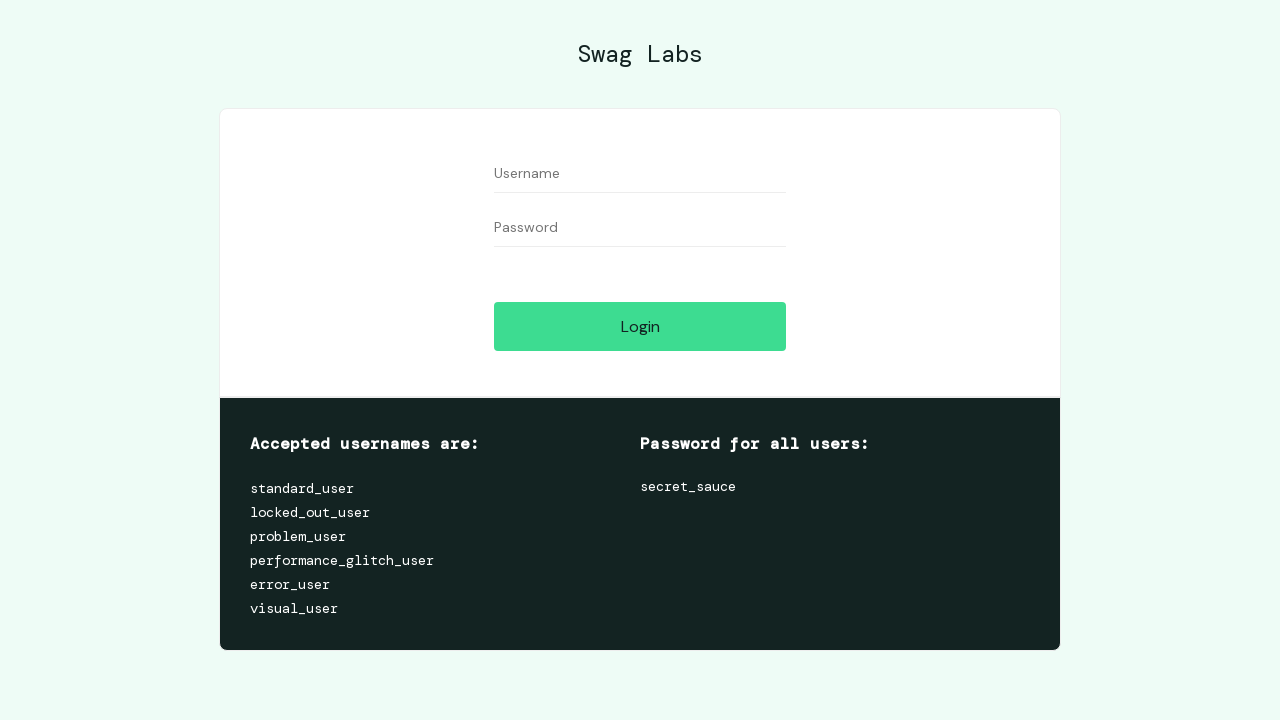

Navigated back in new tab history
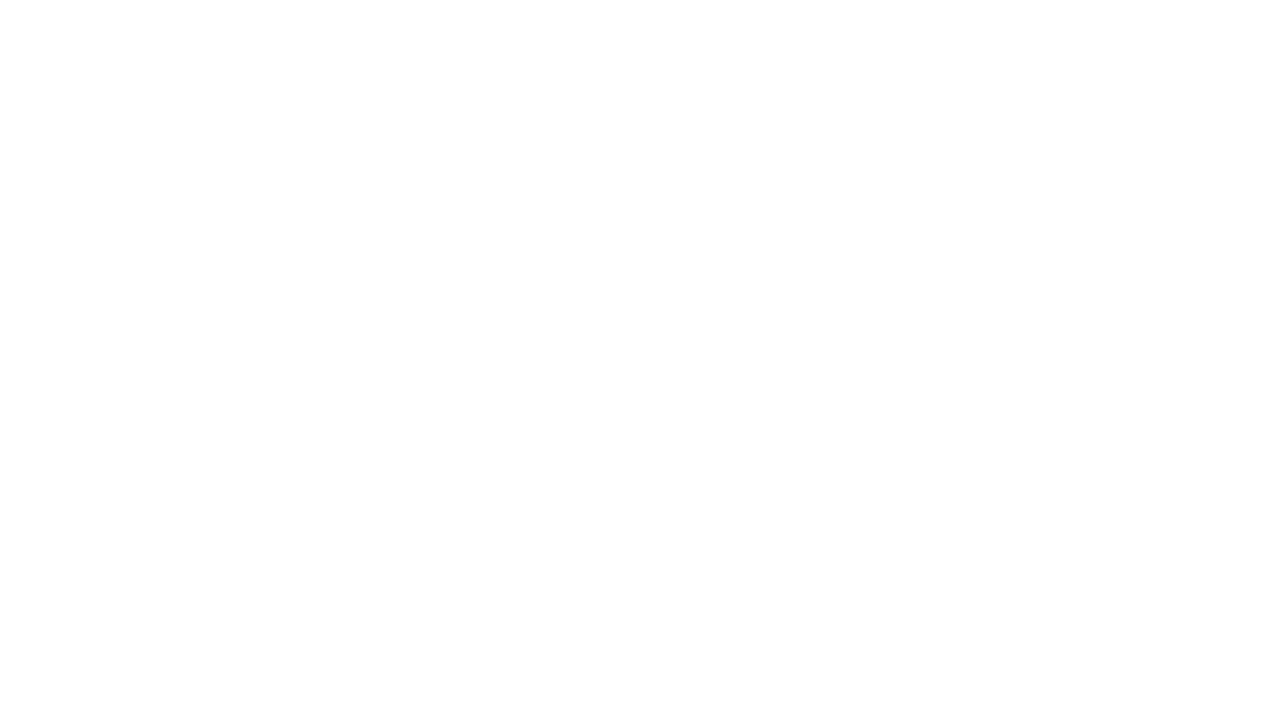

Navigated forward in new tab history
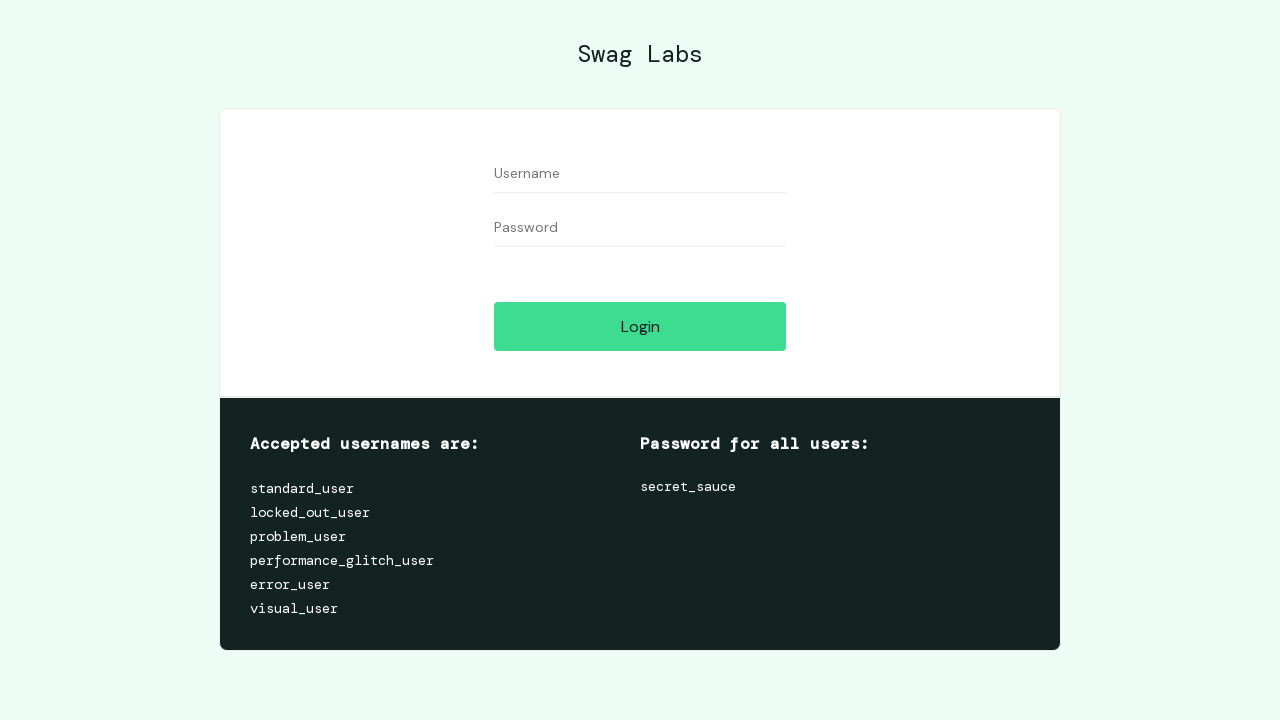

Opened a new window/page
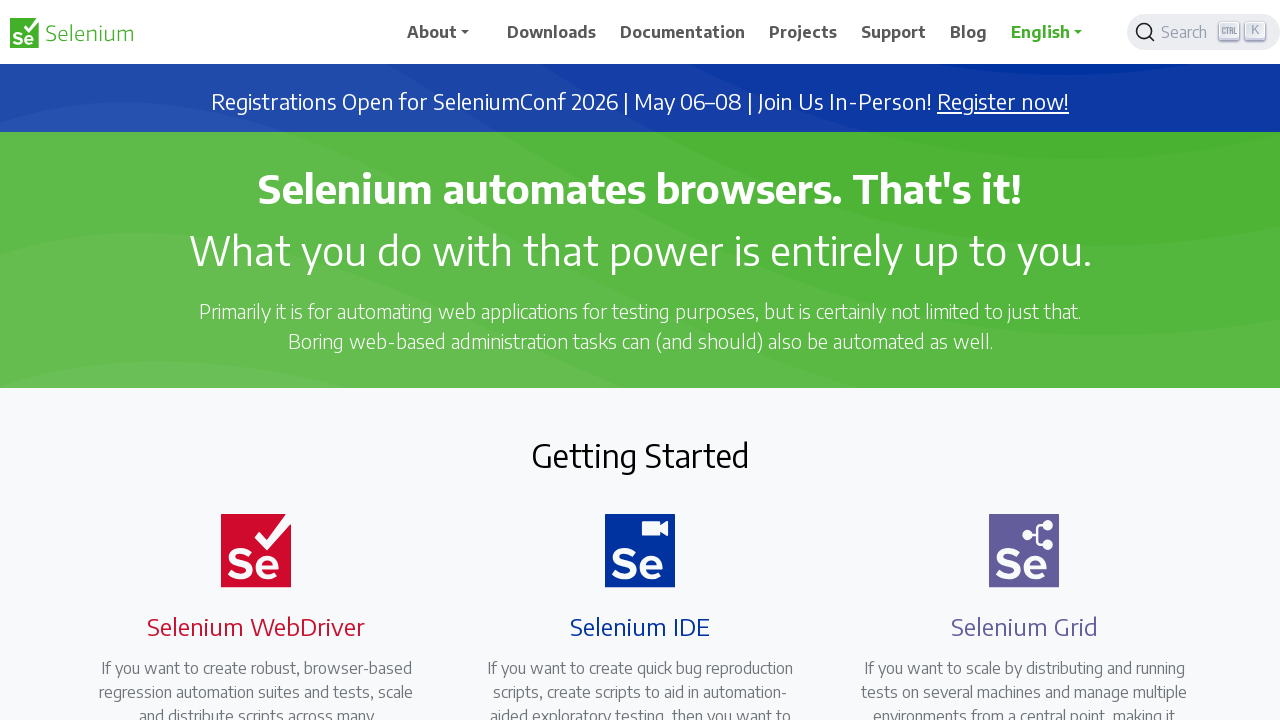

Switched focus to original page
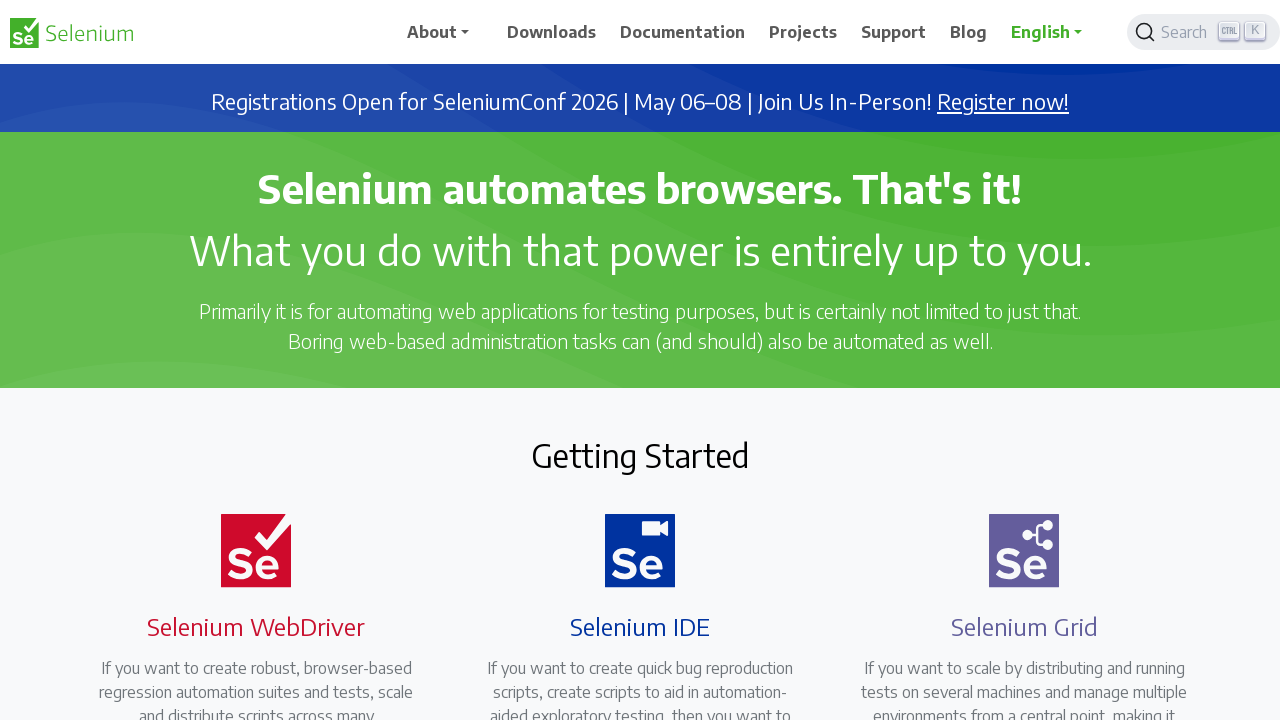

Switched focus to third page/window
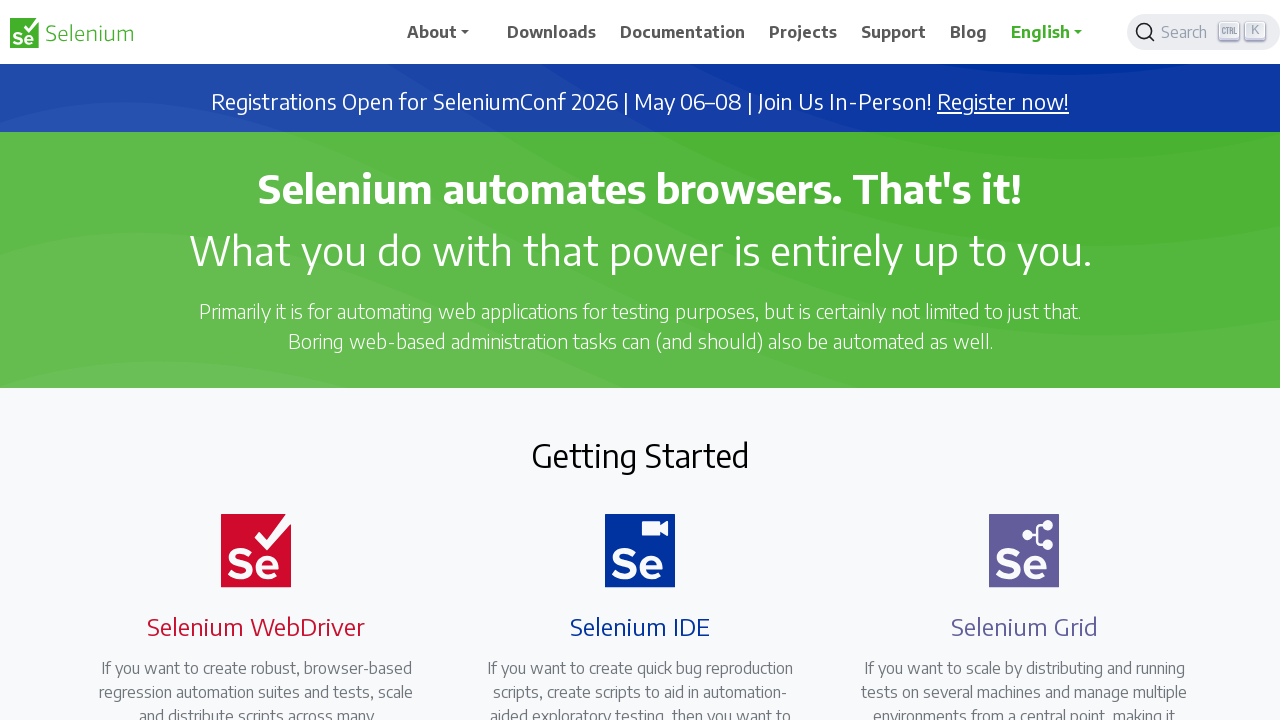

Switched focus to new tab
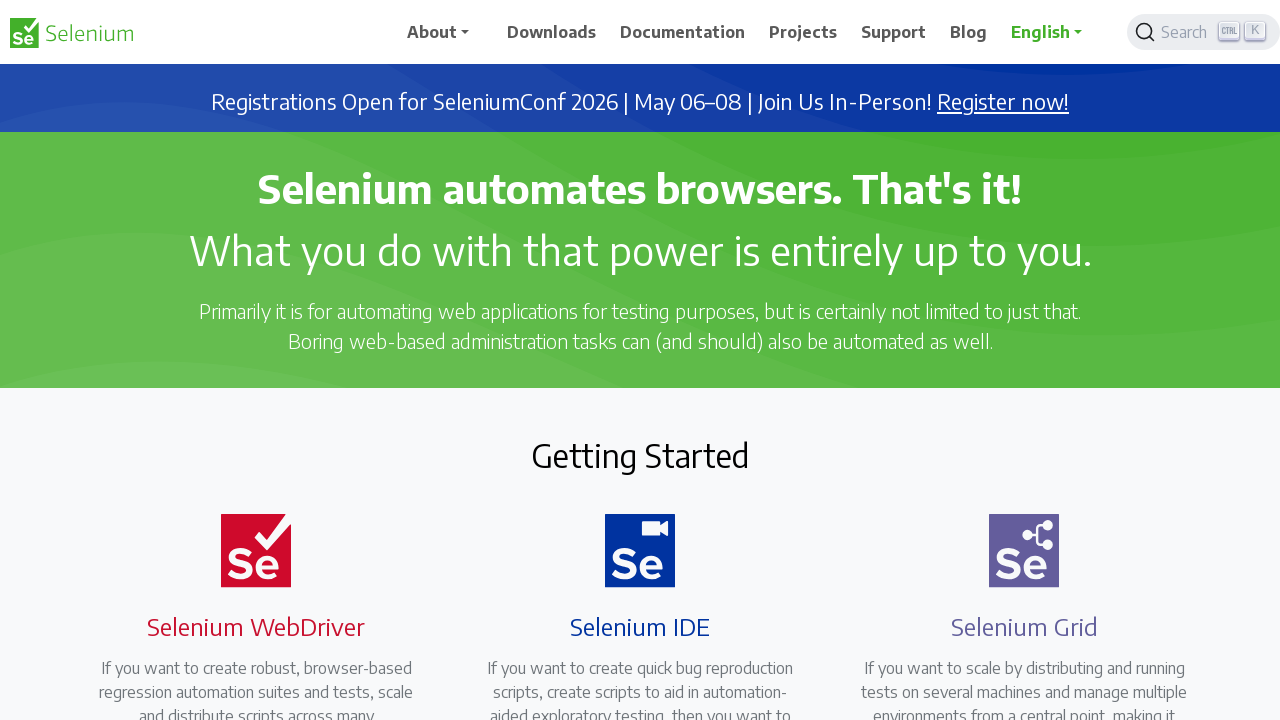

Switched focus back to original page
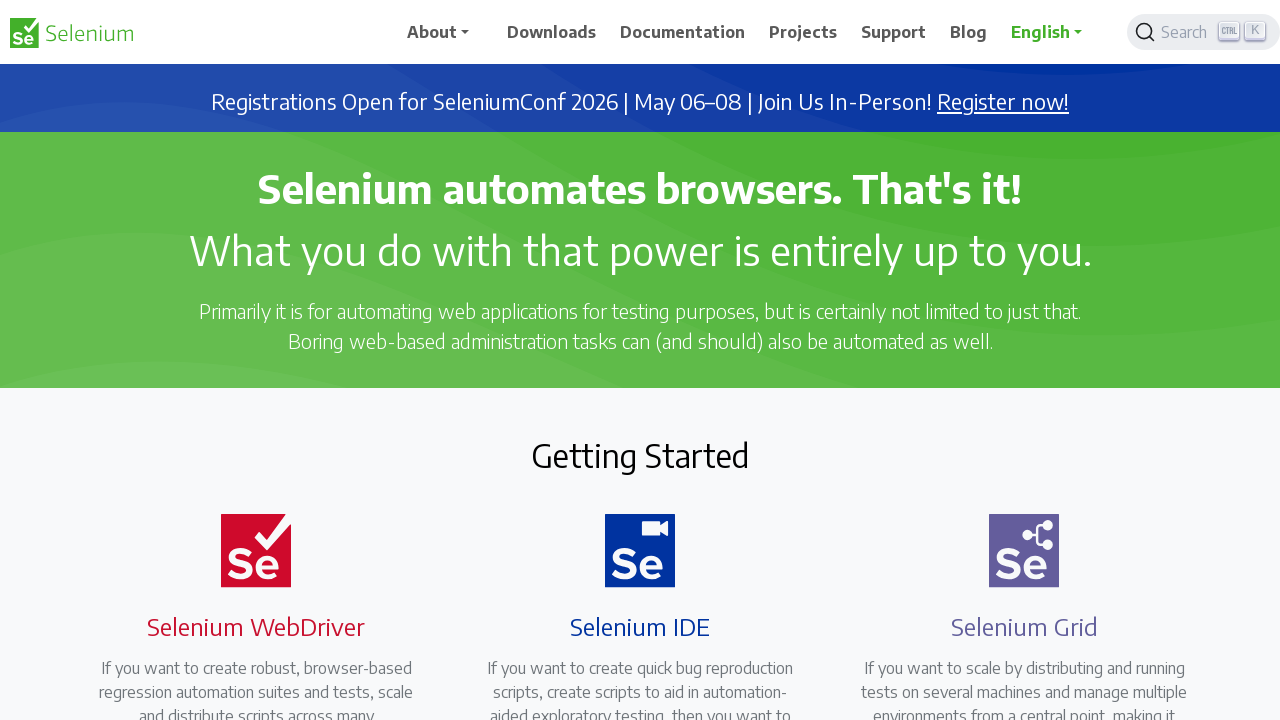

Verified original page URL is https://www.selenium.dev/
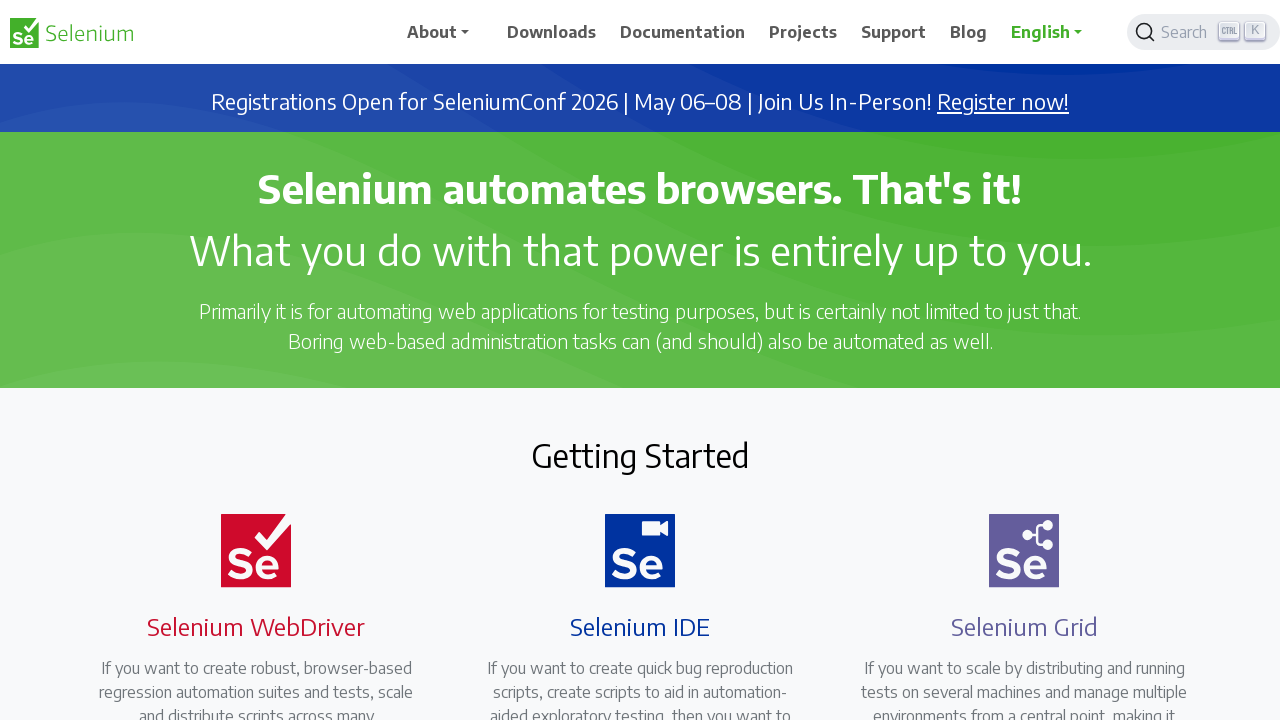

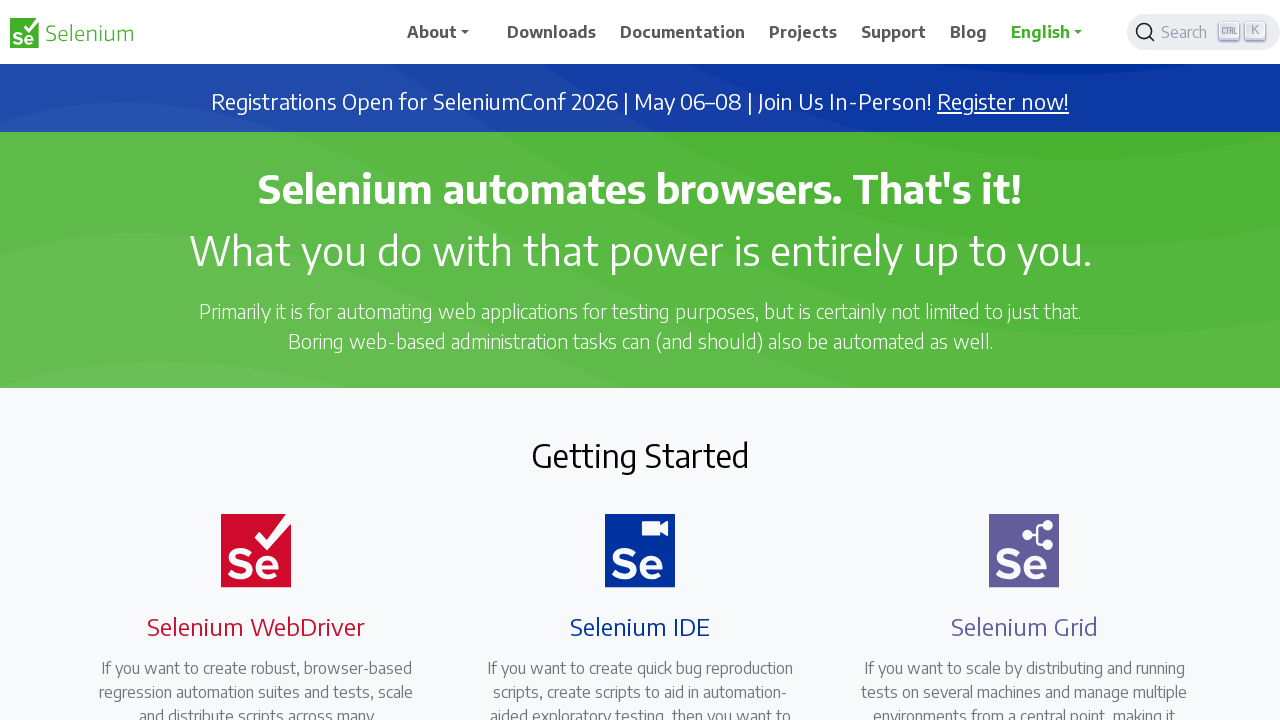